Tests marking all todo items as completed using the toggle all checkbox

Starting URL: https://demo.playwright.dev/todomvc

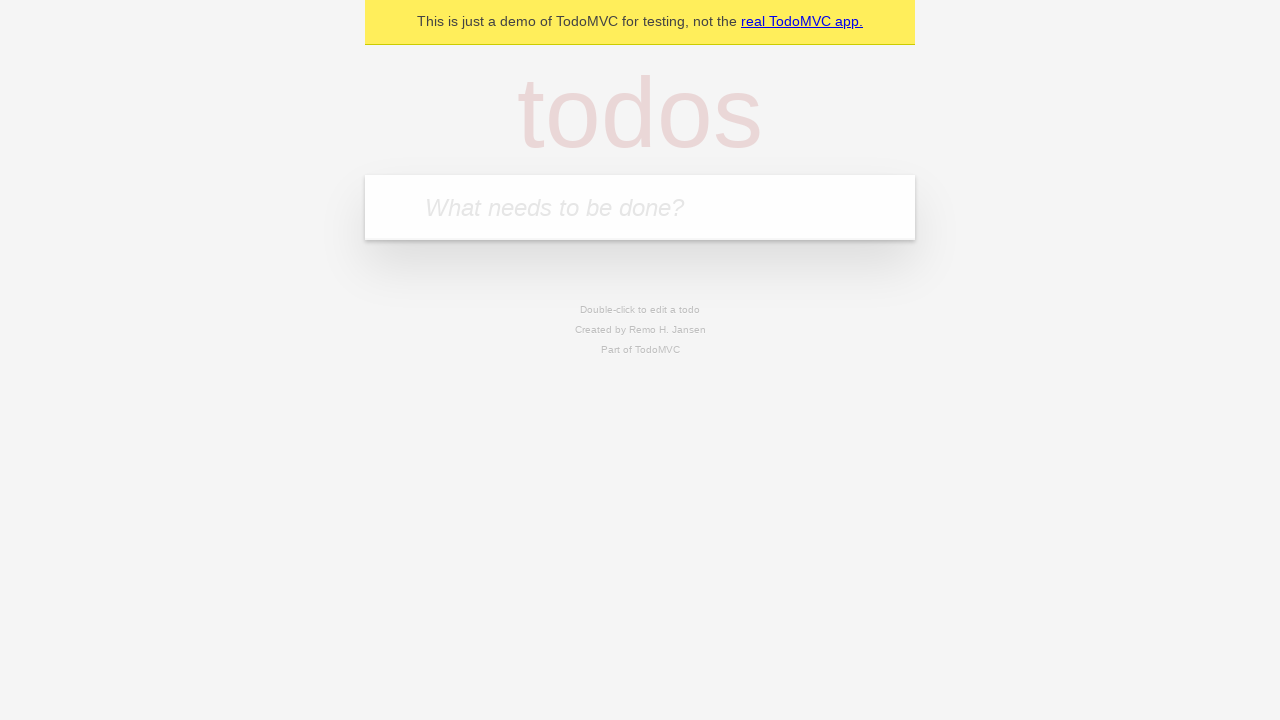

Filled todo input with 'buy some cheese' on internal:attr=[placeholder="What needs to be done?"i]
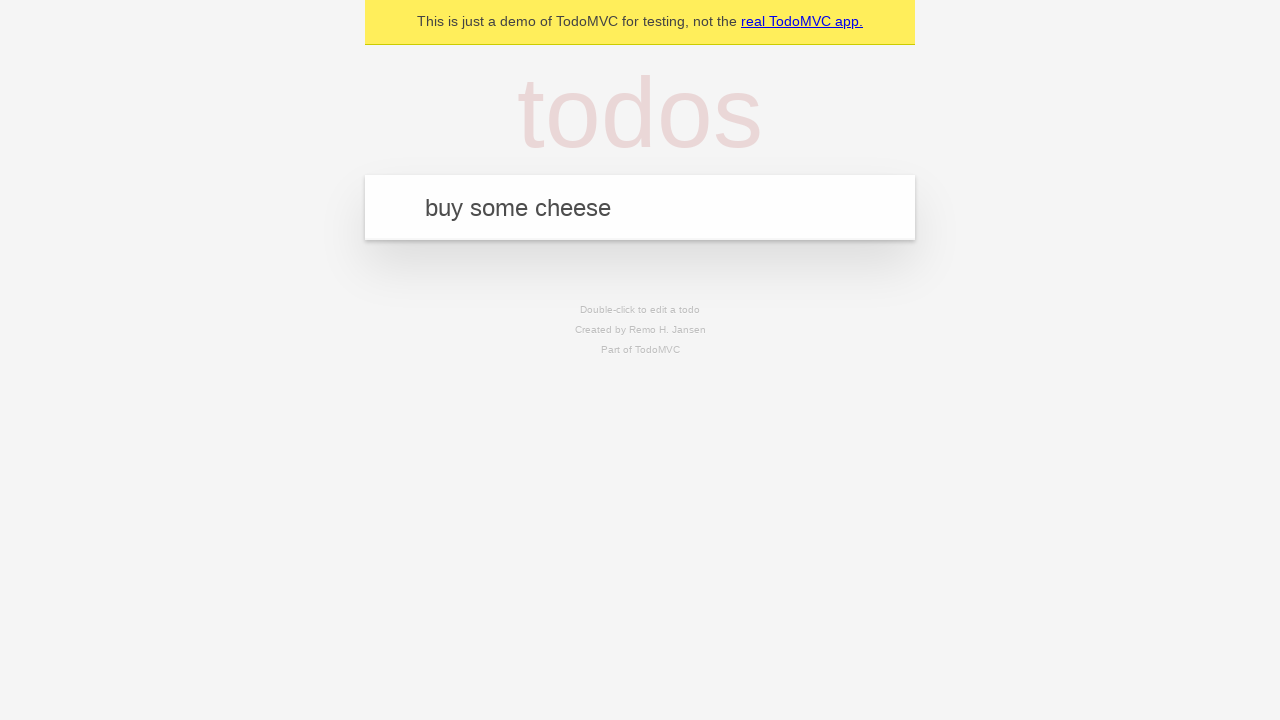

Pressed Enter to add first todo item on internal:attr=[placeholder="What needs to be done?"i]
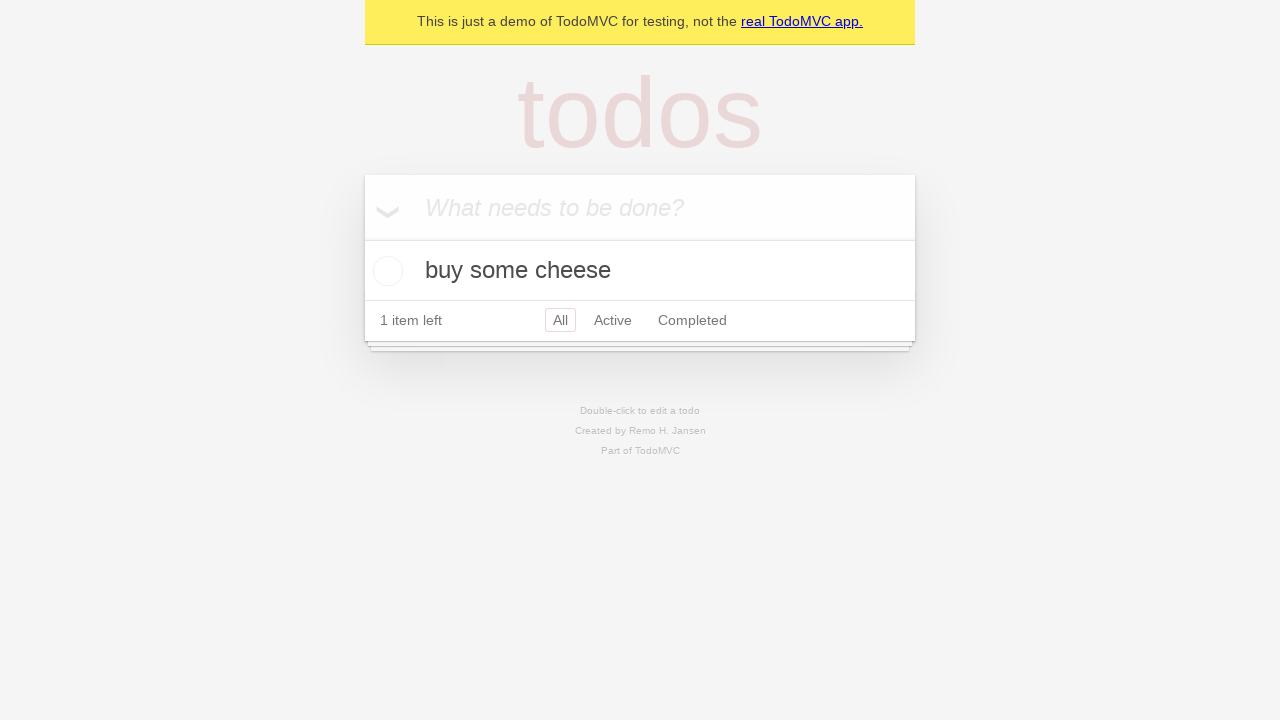

Filled todo input with 'feed the cat' on internal:attr=[placeholder="What needs to be done?"i]
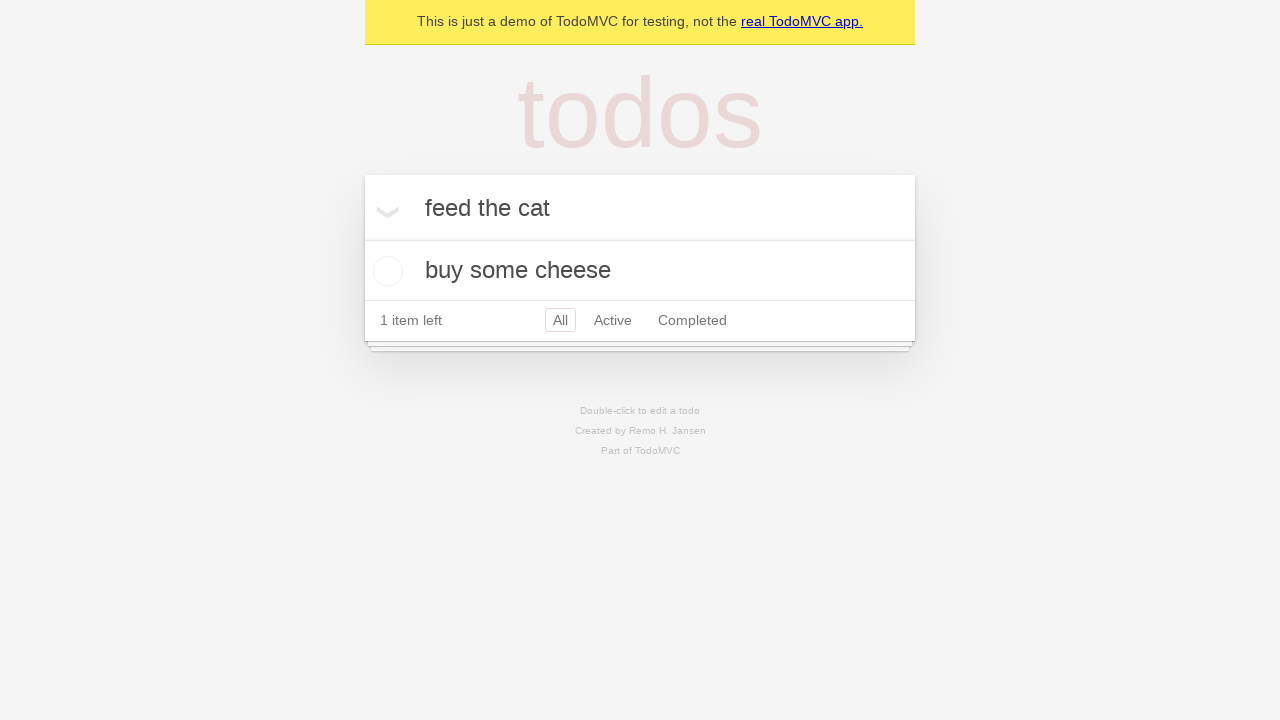

Pressed Enter to add second todo item on internal:attr=[placeholder="What needs to be done?"i]
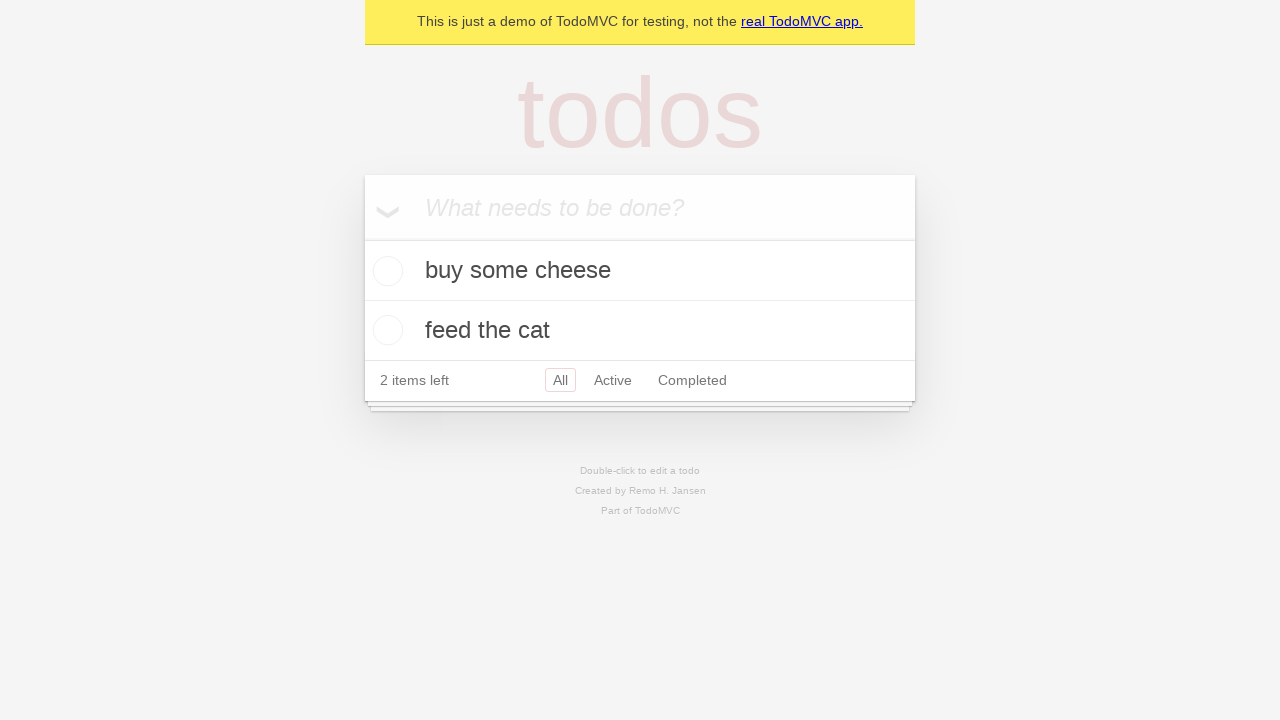

Filled todo input with 'book a doctors appointment' on internal:attr=[placeholder="What needs to be done?"i]
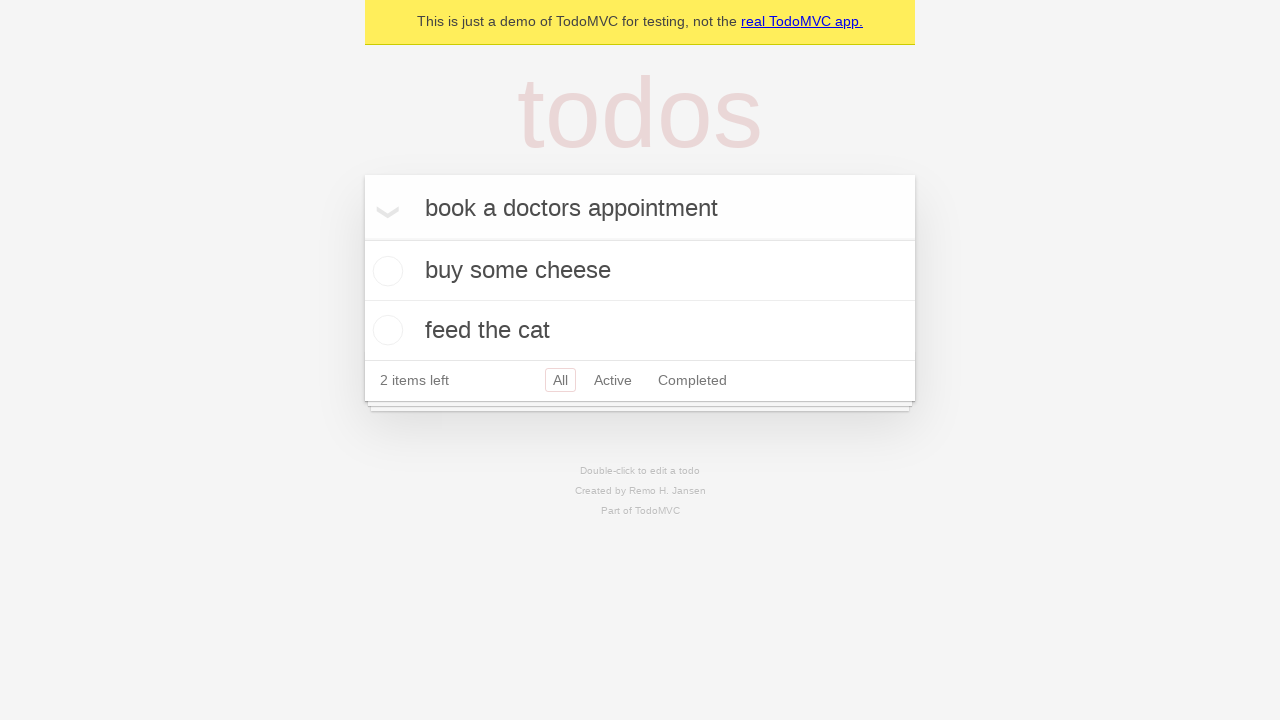

Pressed Enter to add third todo item on internal:attr=[placeholder="What needs to be done?"i]
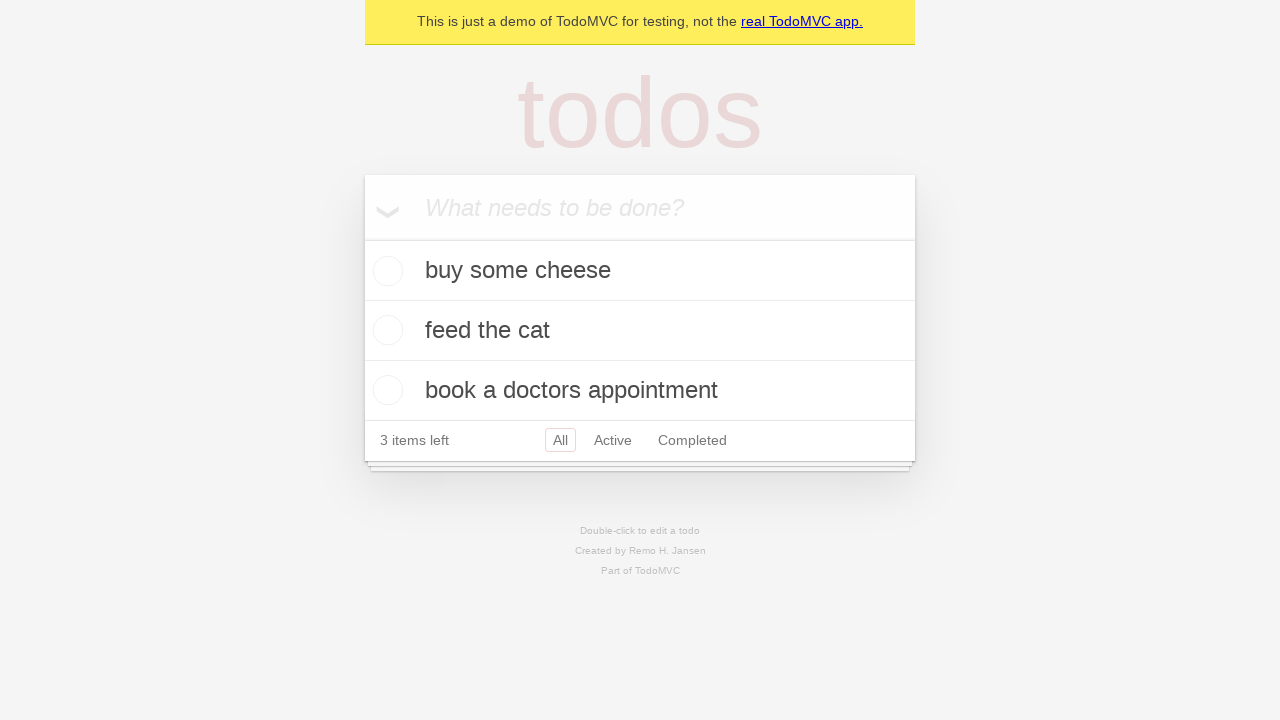

Checked the 'Mark all as complete' checkbox to complete all todo items at (362, 238) on internal:label="Mark all as complete"i
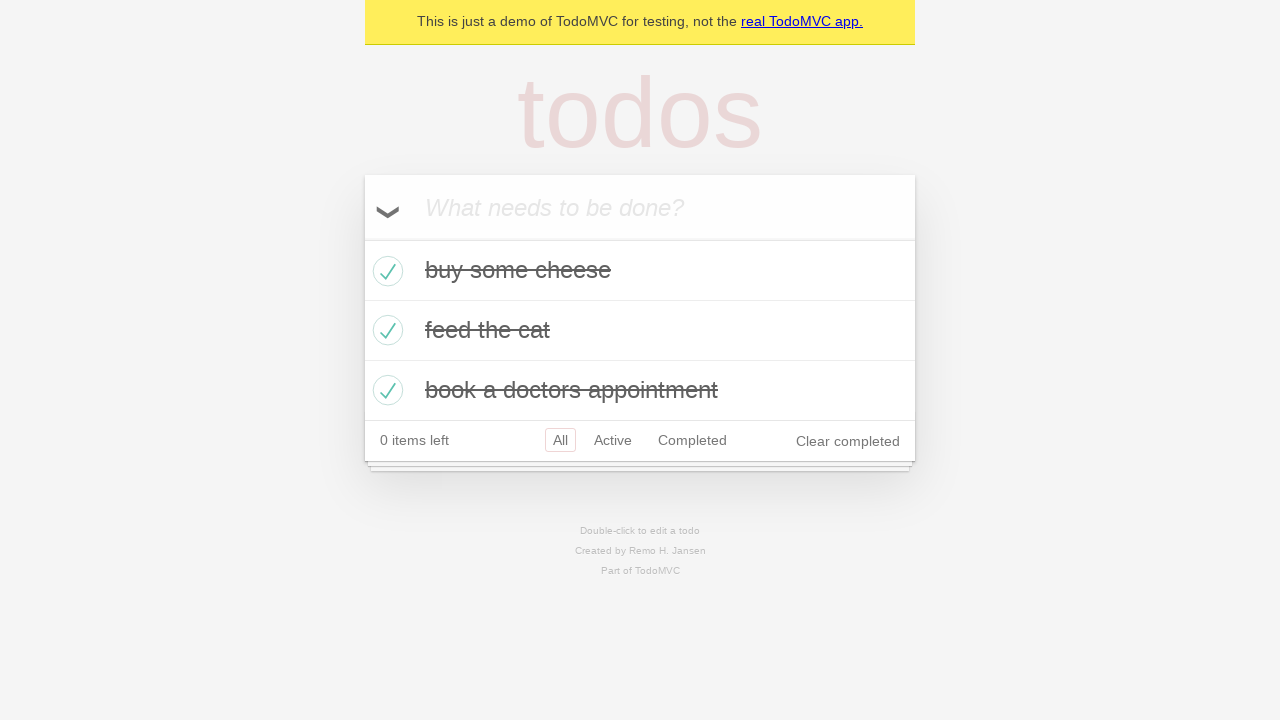

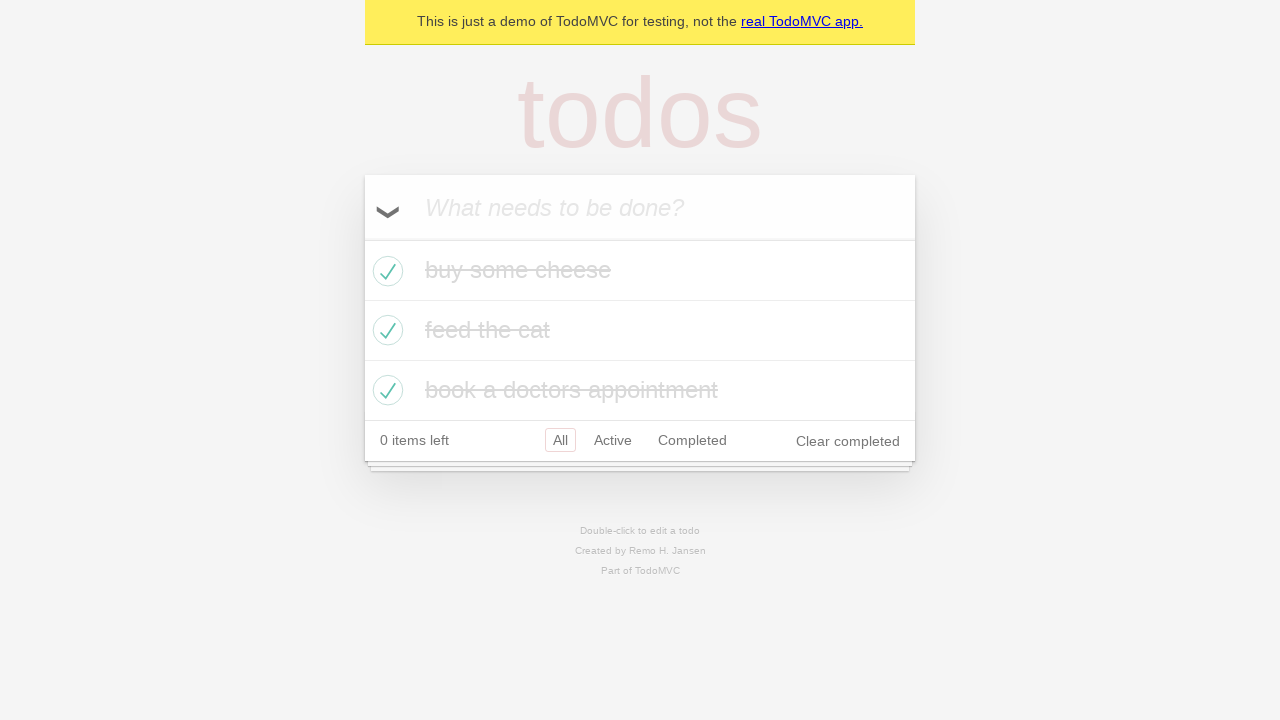